Tests JavaScript prompt dialog handling by triggering a prompt and entering text

Starting URL: https://the-internet.herokuapp.com/javascript_alerts

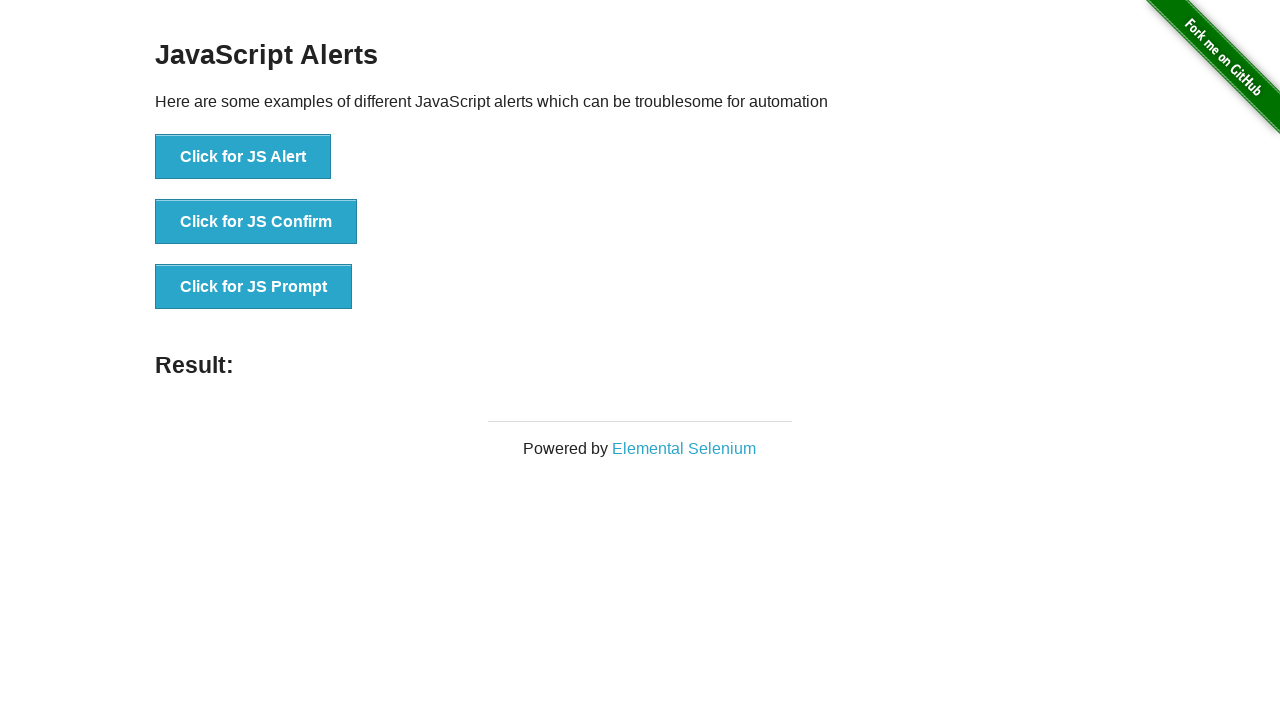

Set up dialog handler to accept prompt with text 'Test Automation by Muhammad Ali'
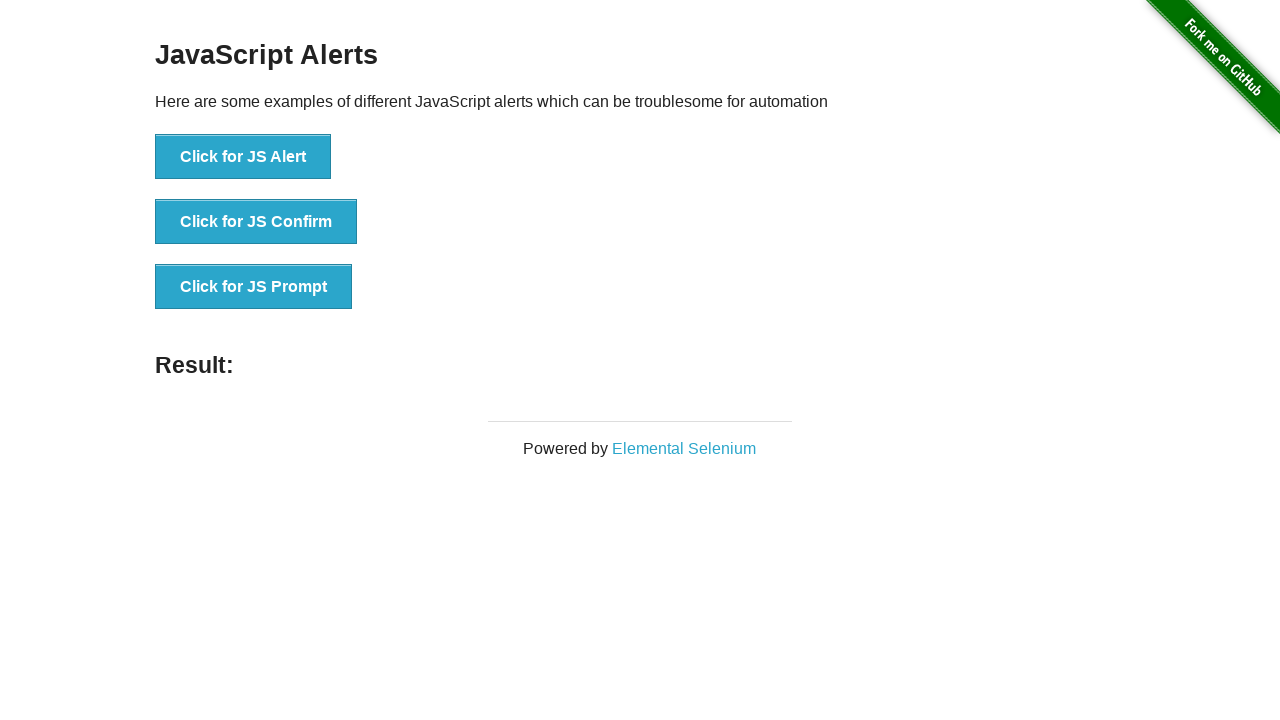

Clicked 'Click for JS Prompt' button to trigger JavaScript prompt dialog at (254, 287) on internal:role=button[name="Click for JS Prompt"i]
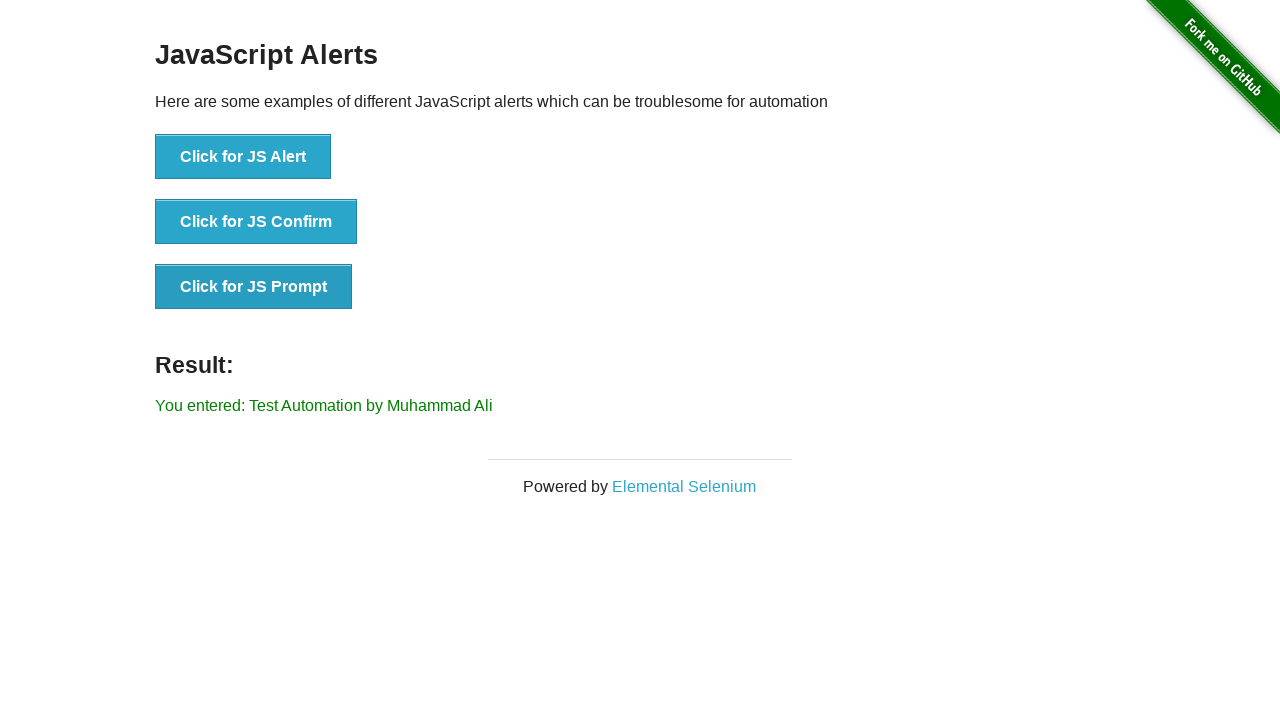

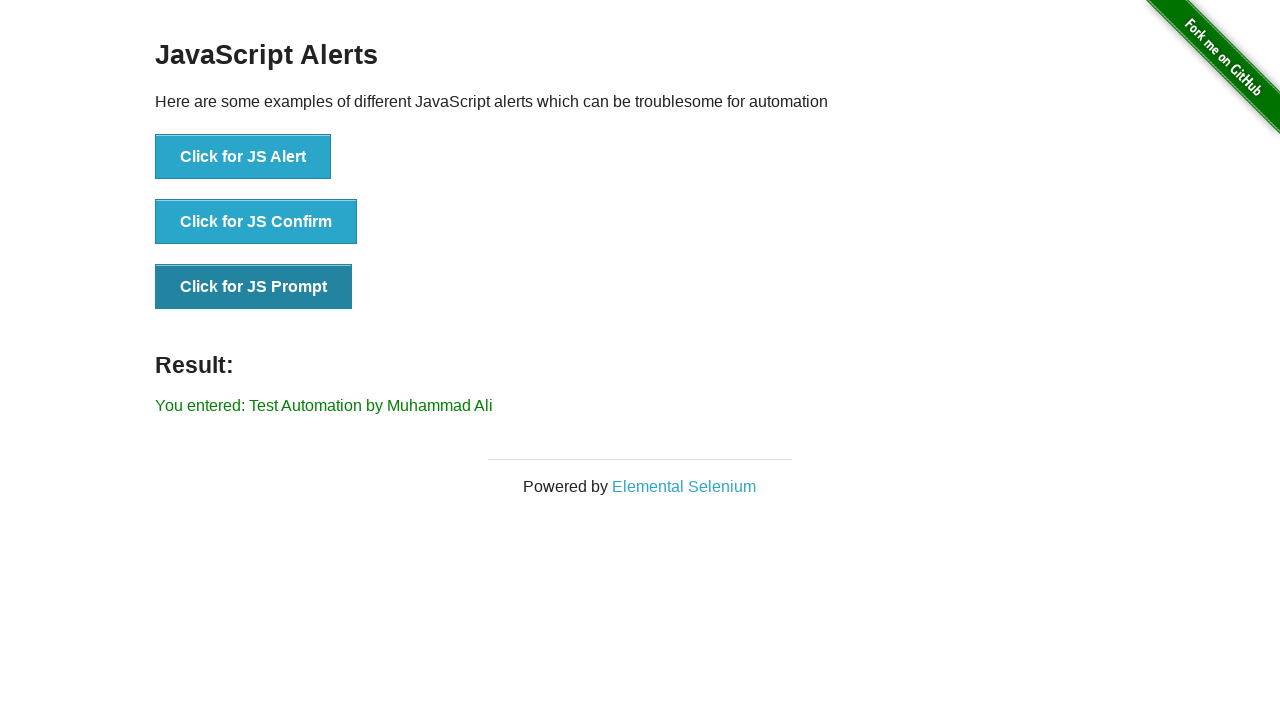